Uses an online CRC32 hash generator tool to compute the CRC32 hash of a name by entering text in the input field, clicking the generate button, and retrieving the hash result from the output field.

Starting URL: https://emn178.github.io/online-tools/crc32.html

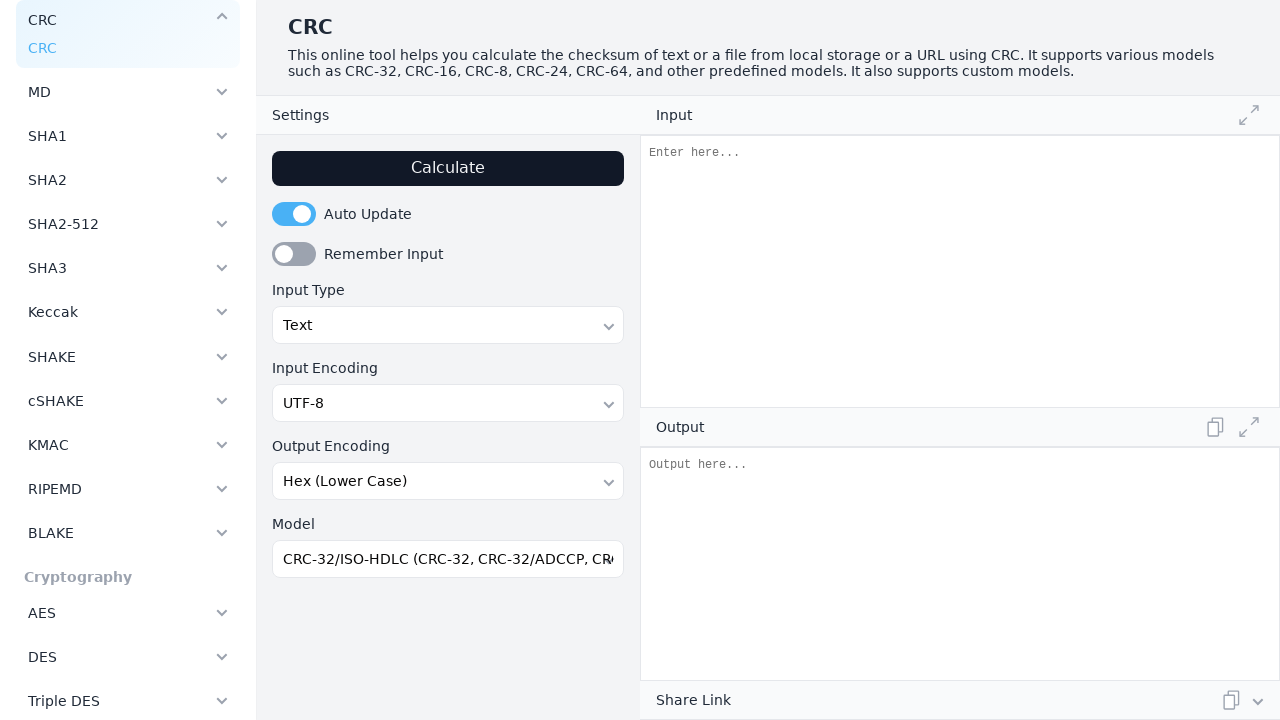

Input field loaded on CRC32 hash generator page
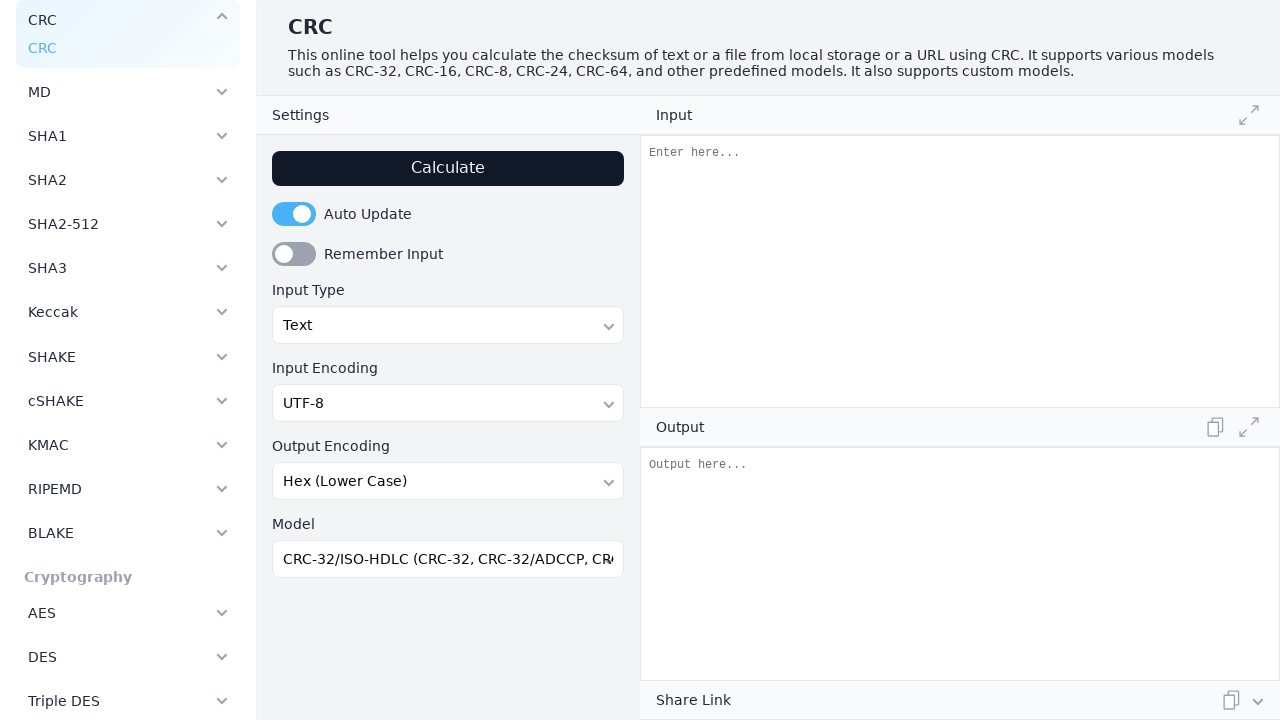

Entered 'Adrienne Lambert' in the input field on #input
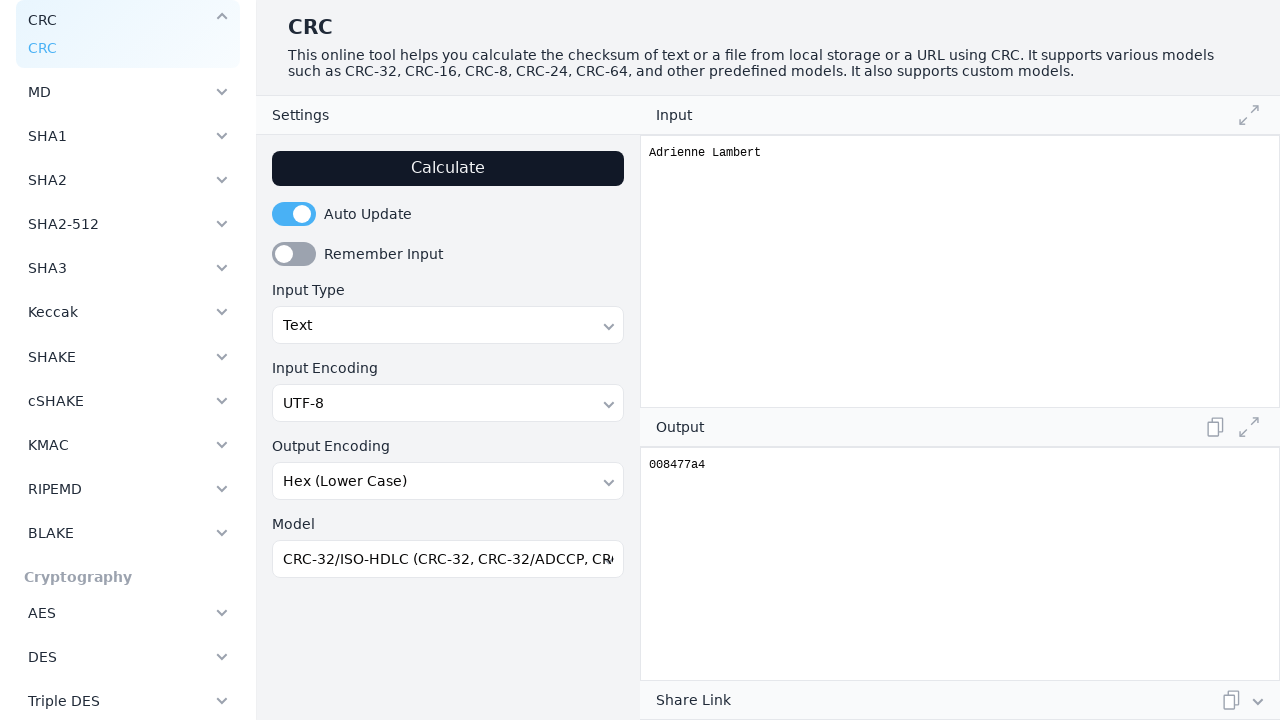

Clicked the generate button to compute CRC32 hash at (448, 168) on .btn
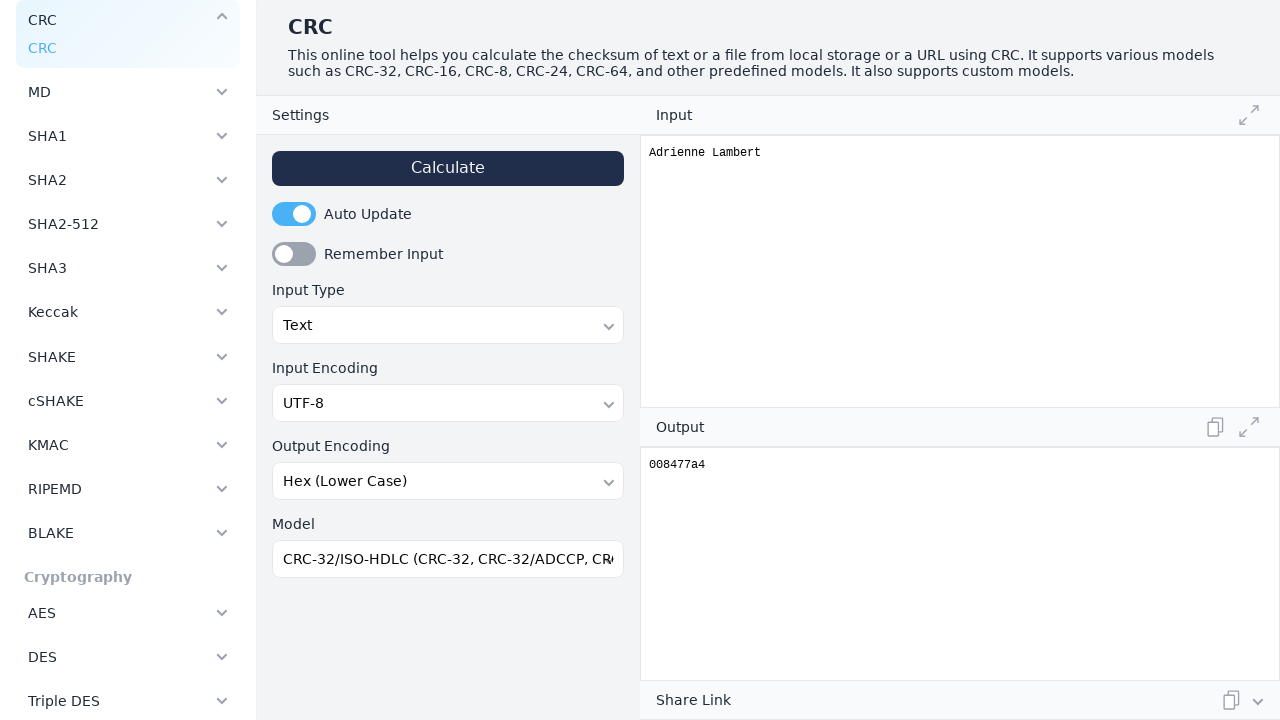

Waited 1 second for hash generation to complete
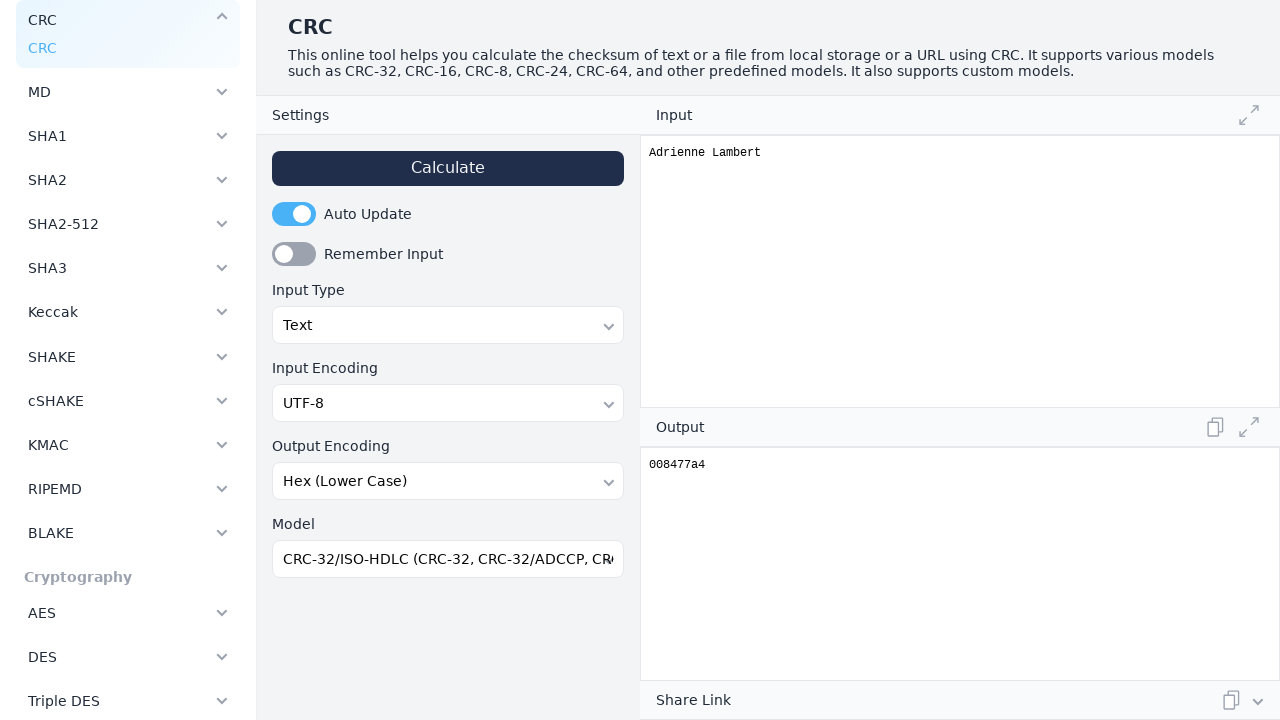

Output field with CRC32 hash result appeared
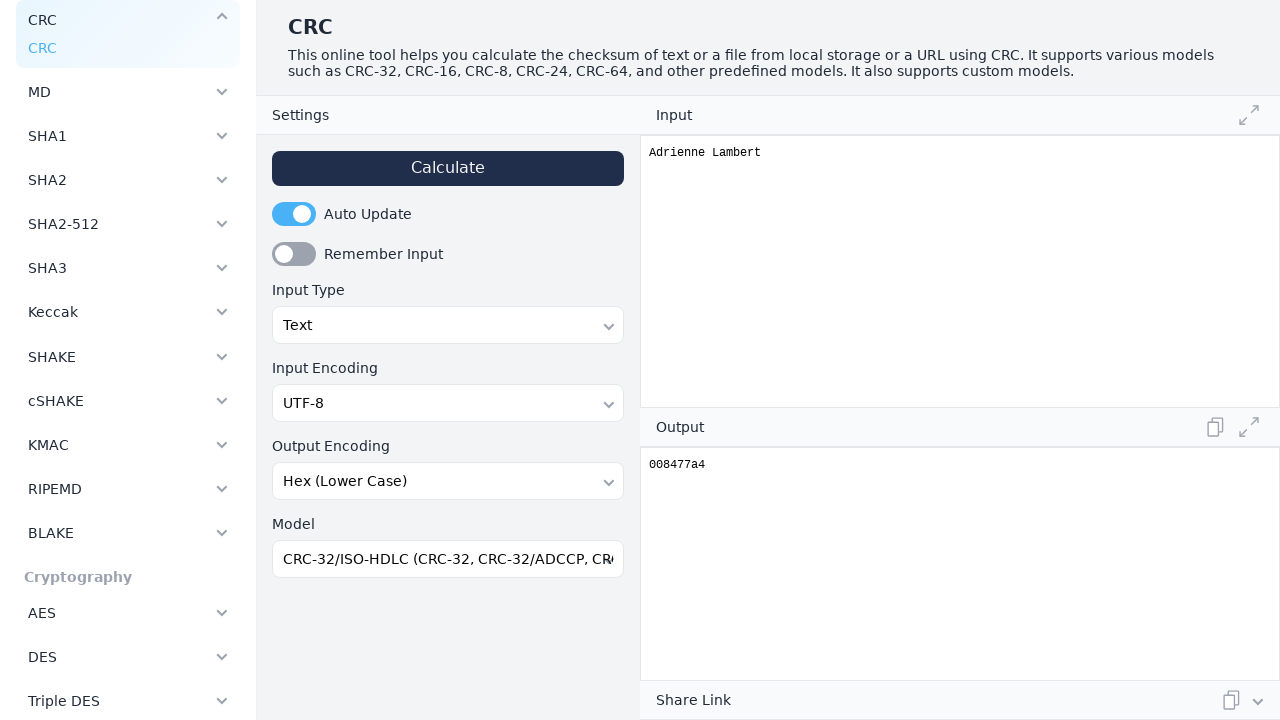

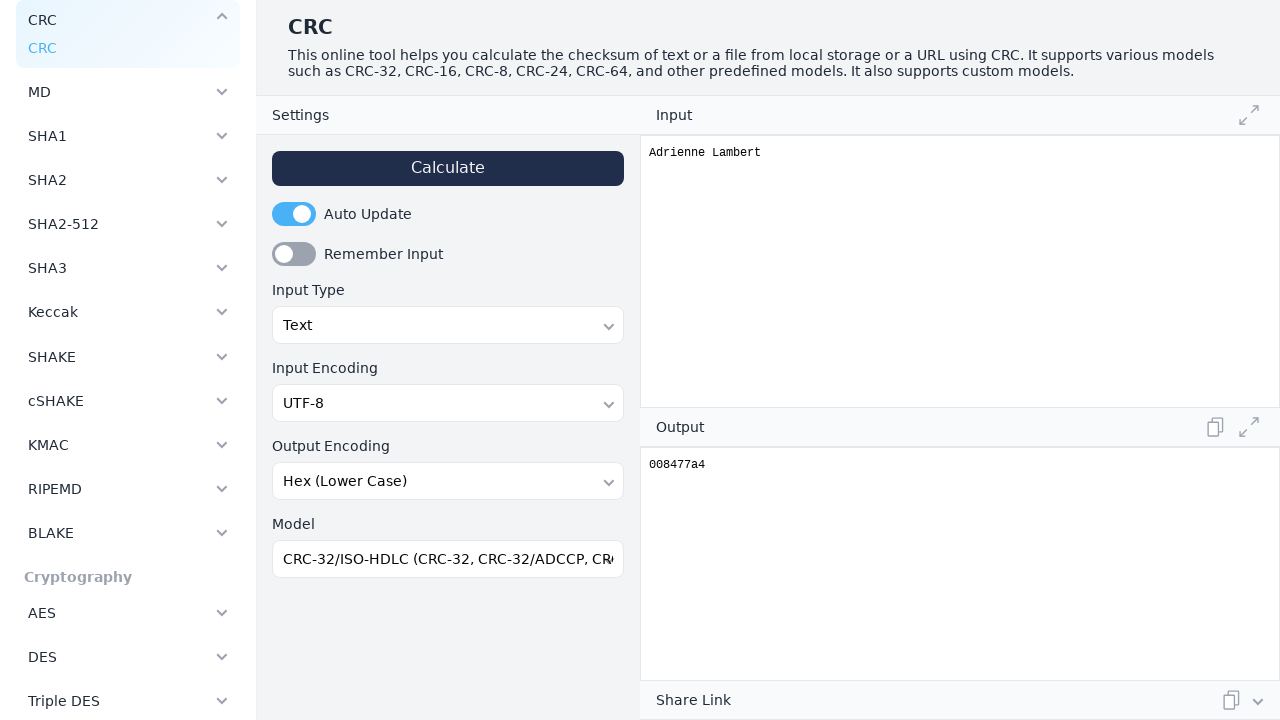